Tests different methods of locating child elements by navigating to the Alert page and clicking the alert button using various locator strategies (CSS selector, chained locators, and mixed locator types).

Starting URL: http://uitestingplayground.com

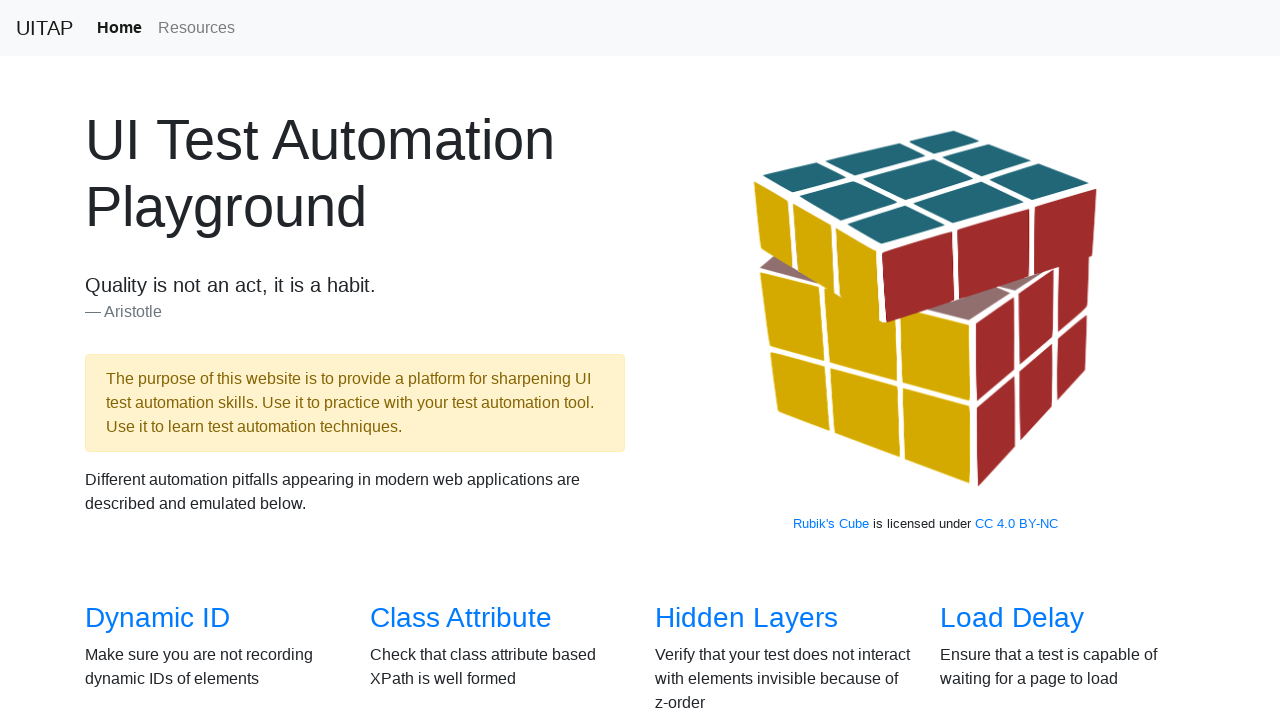

Clicked Alert link in navigation at (691, 386) on internal:role=link[name="Alert"i]
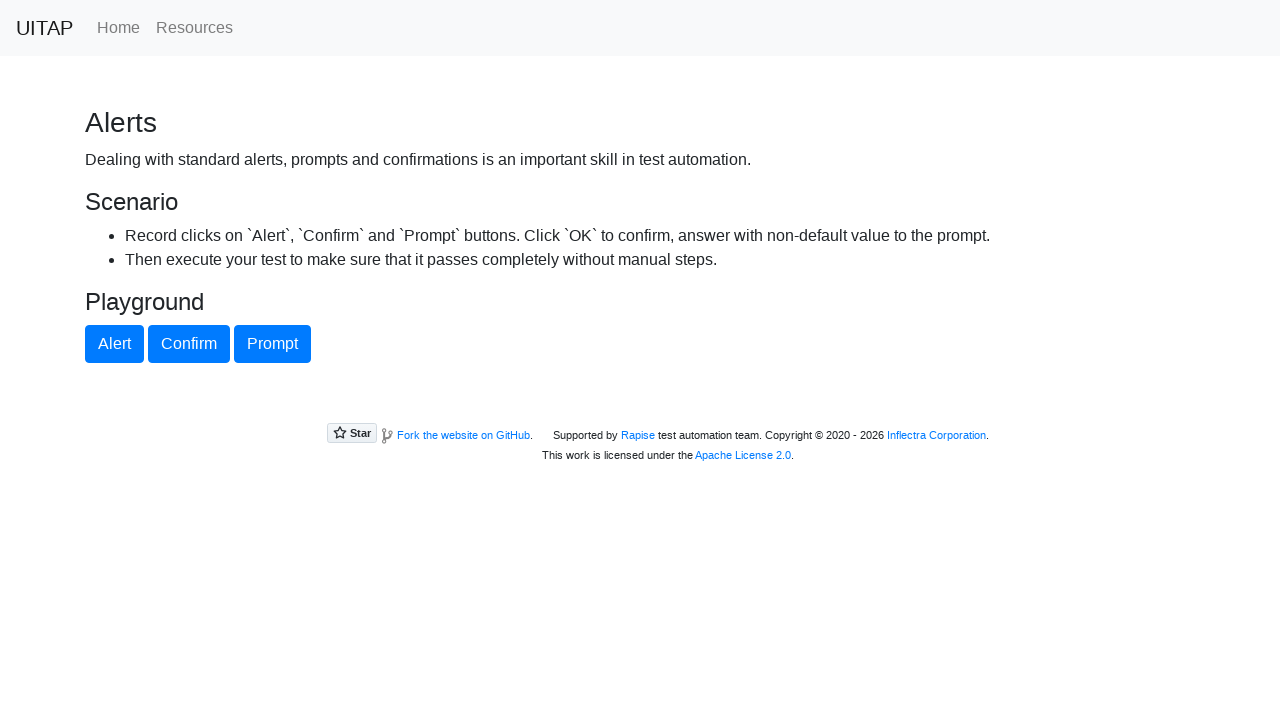

Clicked alert button using CSS selector '.container #alertButton' at (114, 344) on .container #alertButton
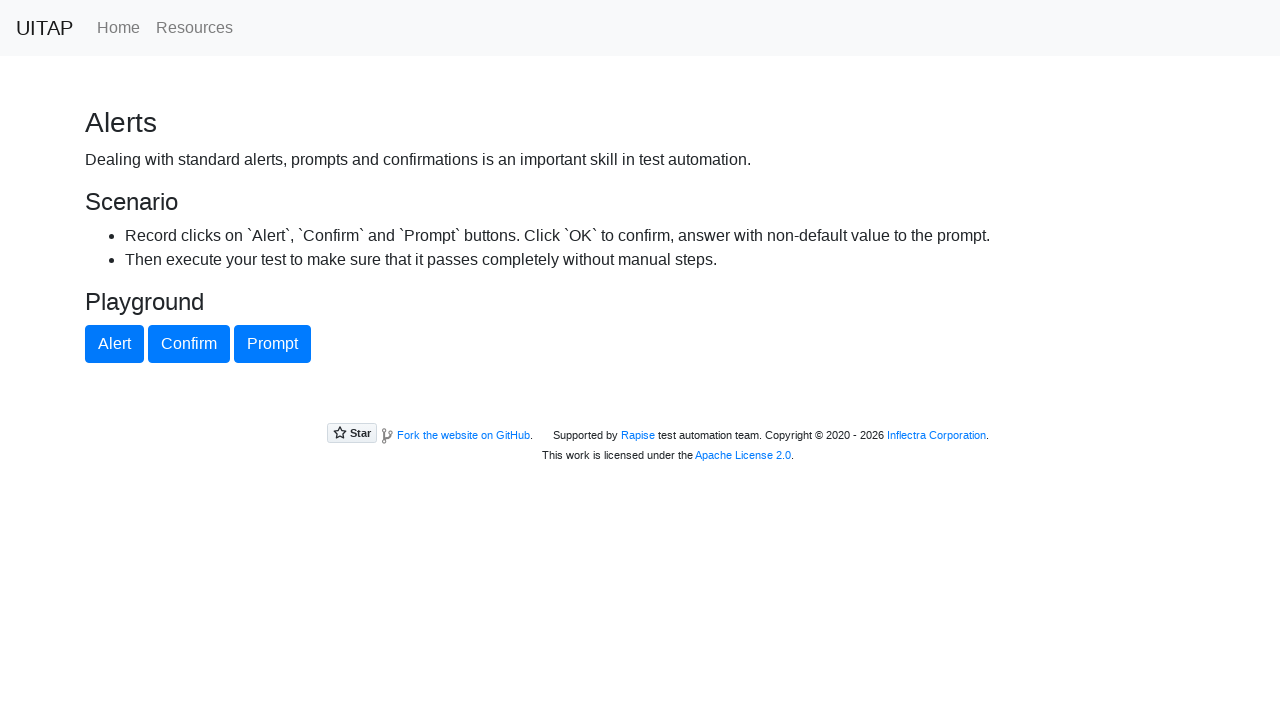

Clicked alert button using chained locators at (114, 344) on .container >> #alertButton
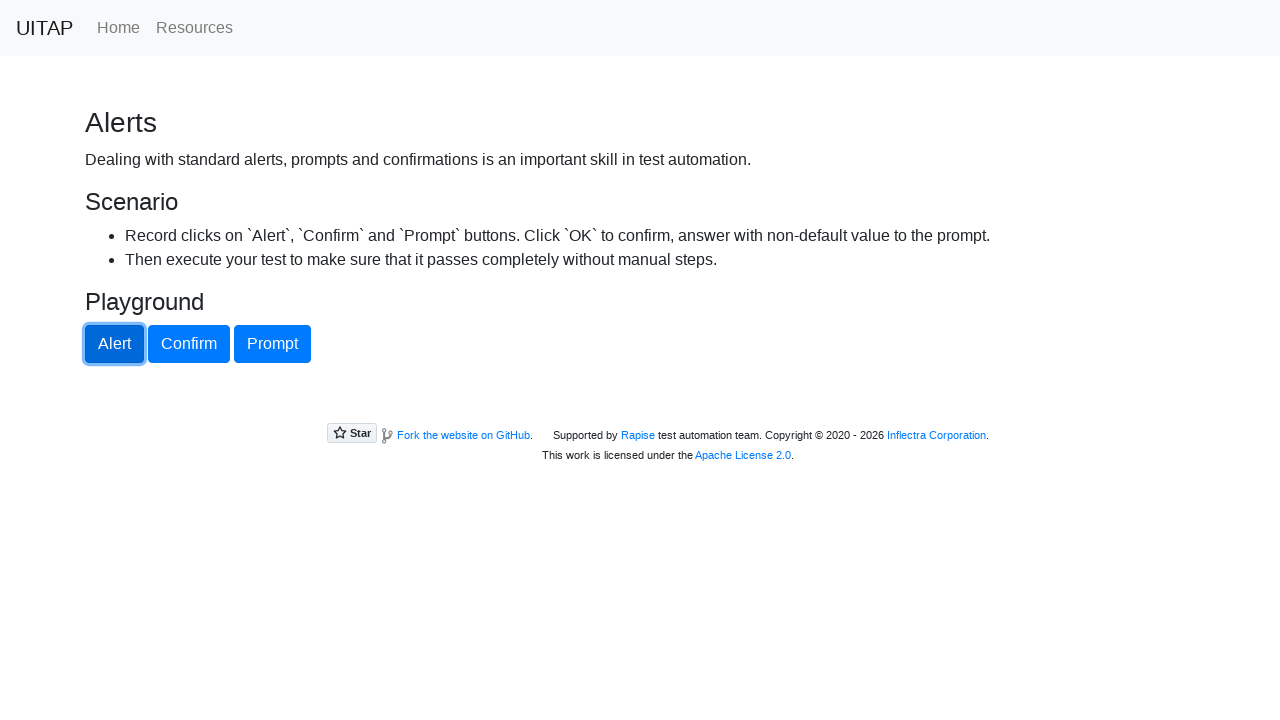

Clicked alert button using mixed locator types (CSS + role) at (114, 344) on .container >> internal:role=button[name="Alert"i]
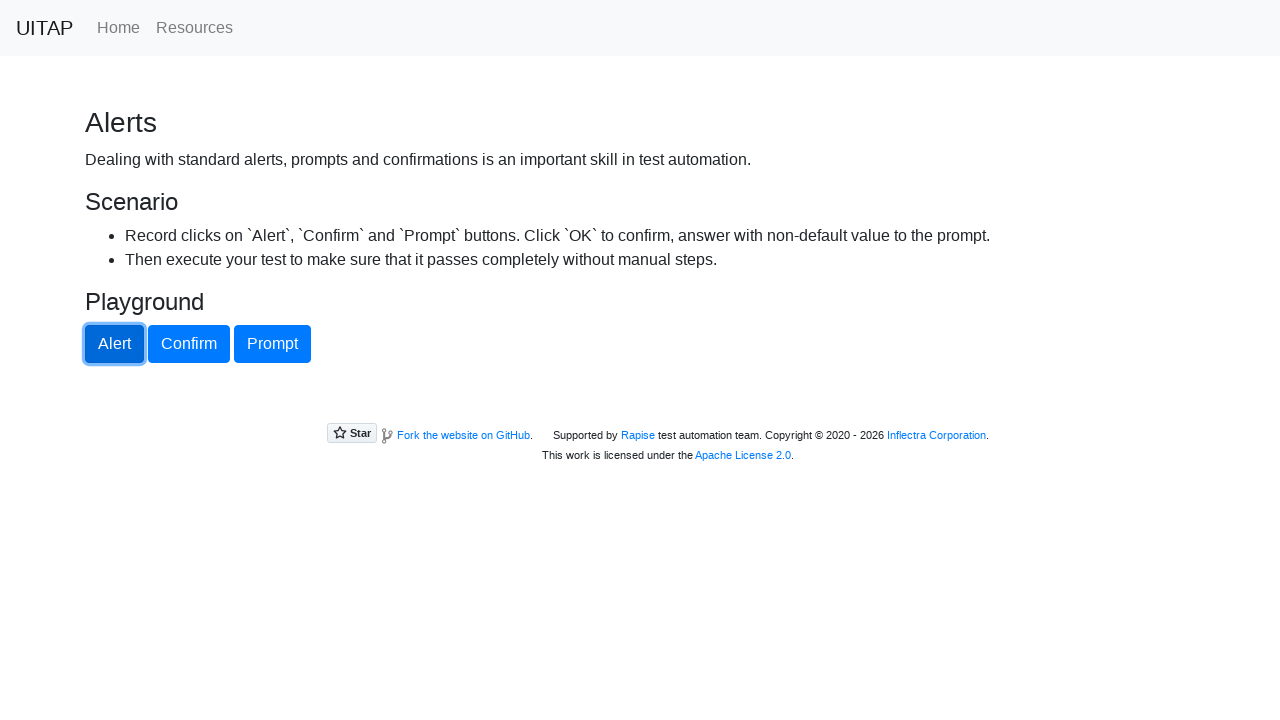

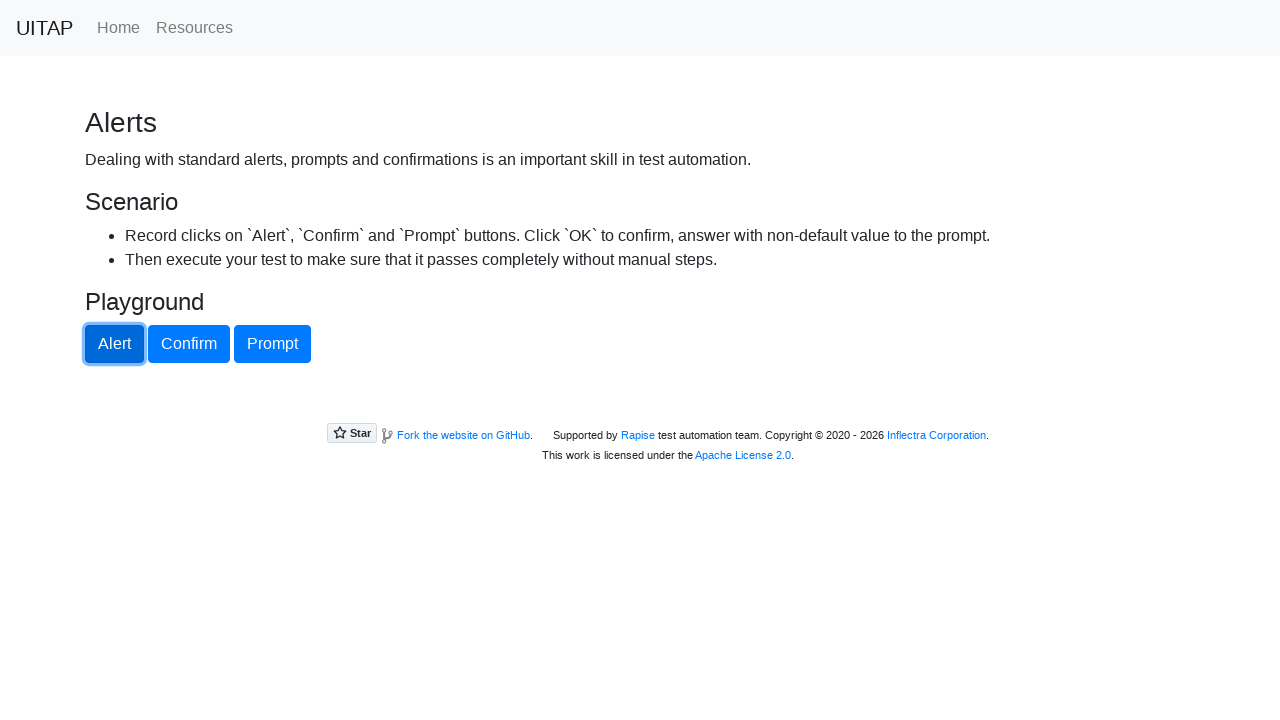